Tests dropdown selection functionality by selecting options using different methods (by value, visible text, and index)

Starting URL: https://the-internet.herokuapp.com/dropdown

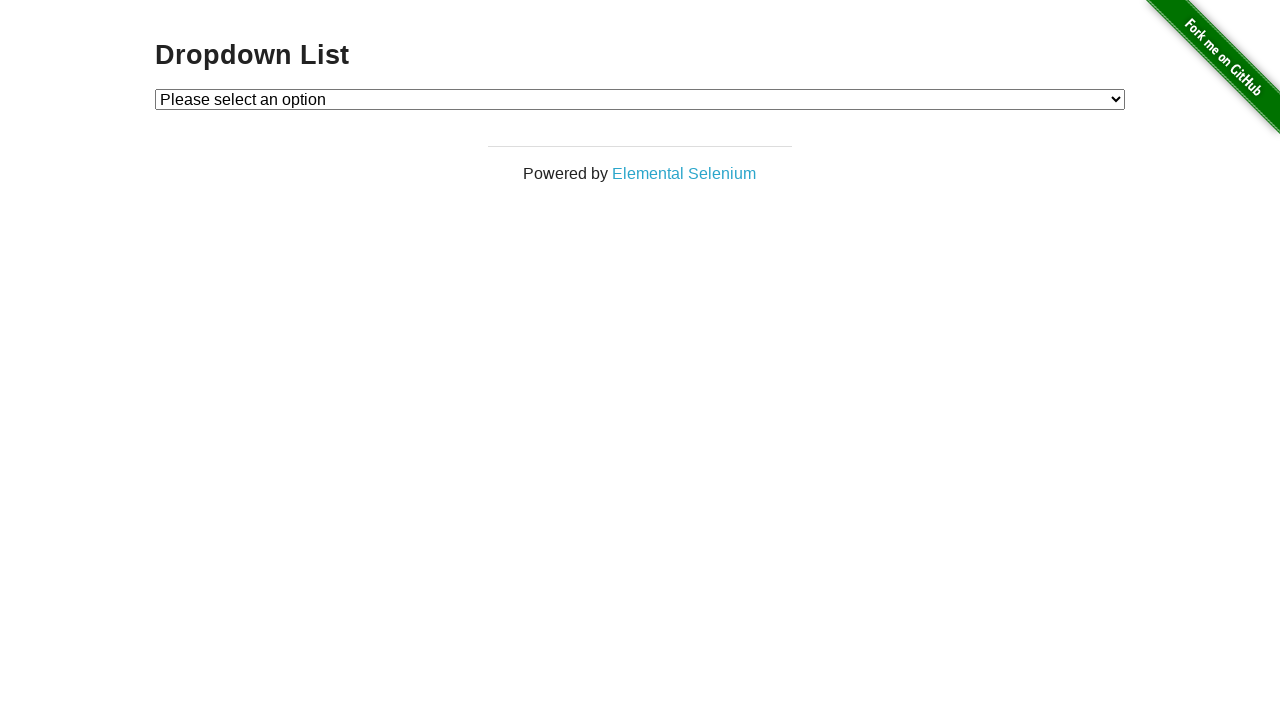

Located dropdown element with id 'dropdown'
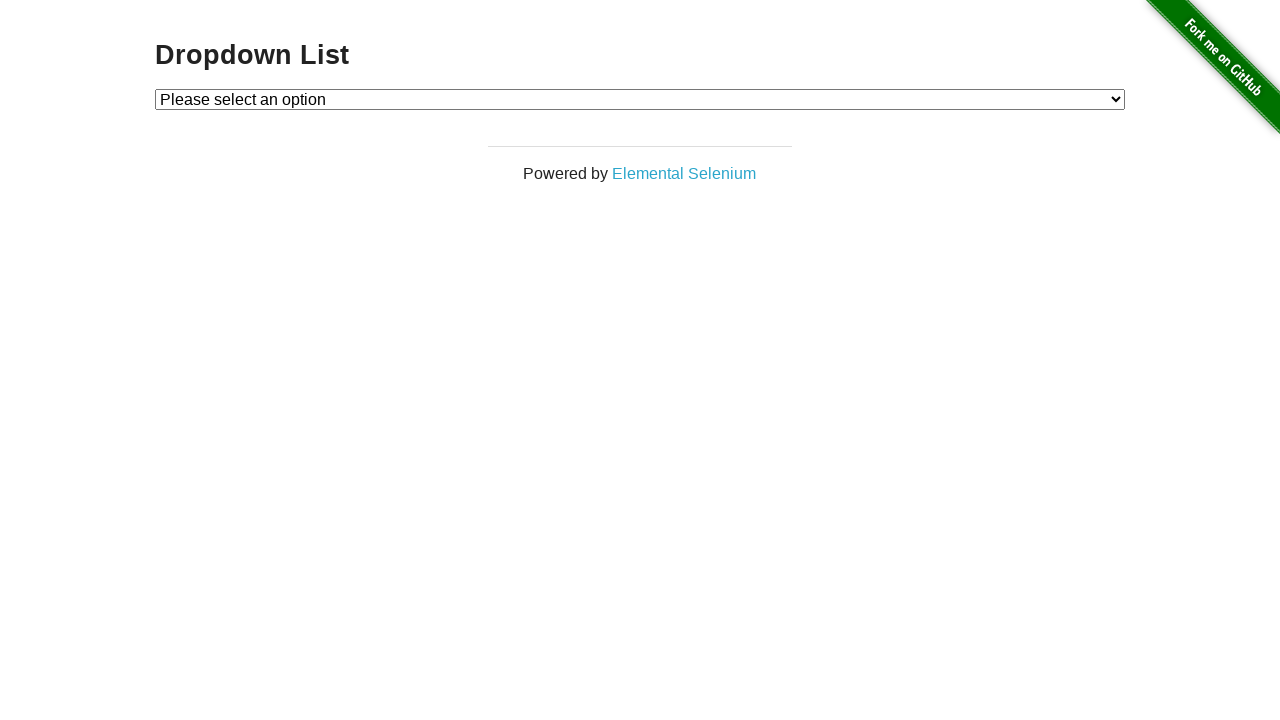

Selected dropdown option by value '2' on select#dropdown
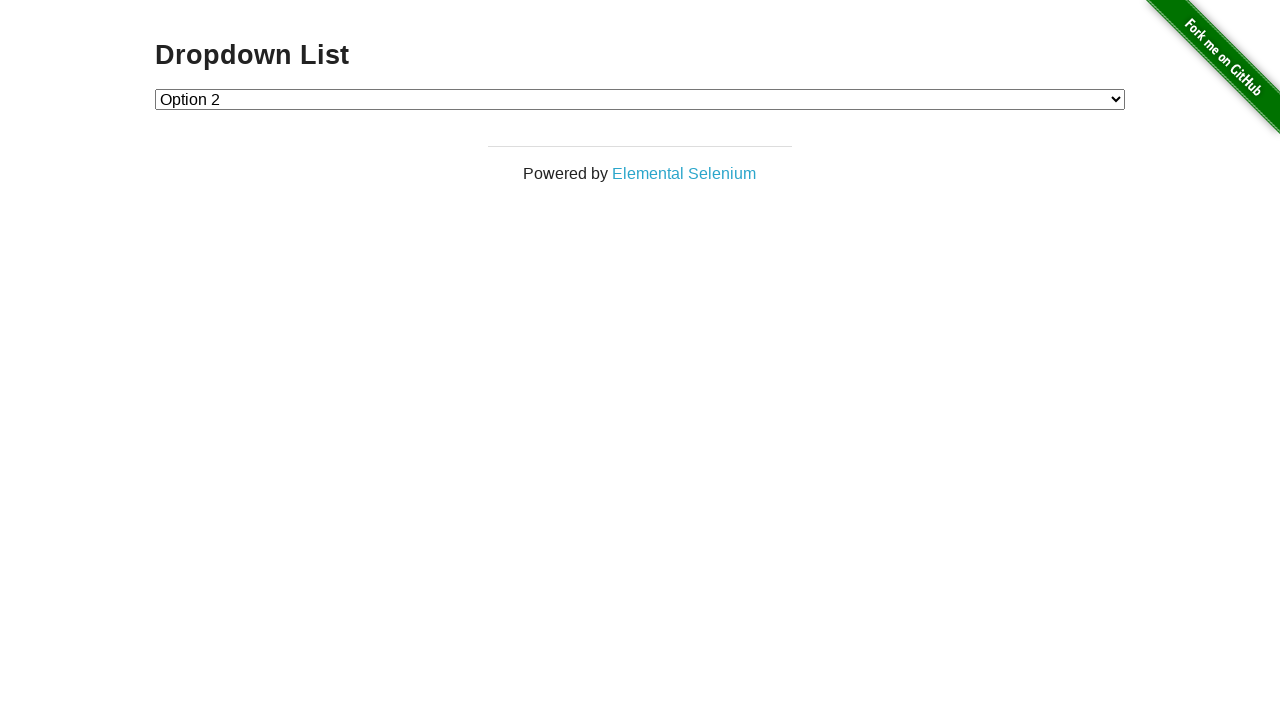

Selected dropdown option by visible text 'Option 1' on select#dropdown
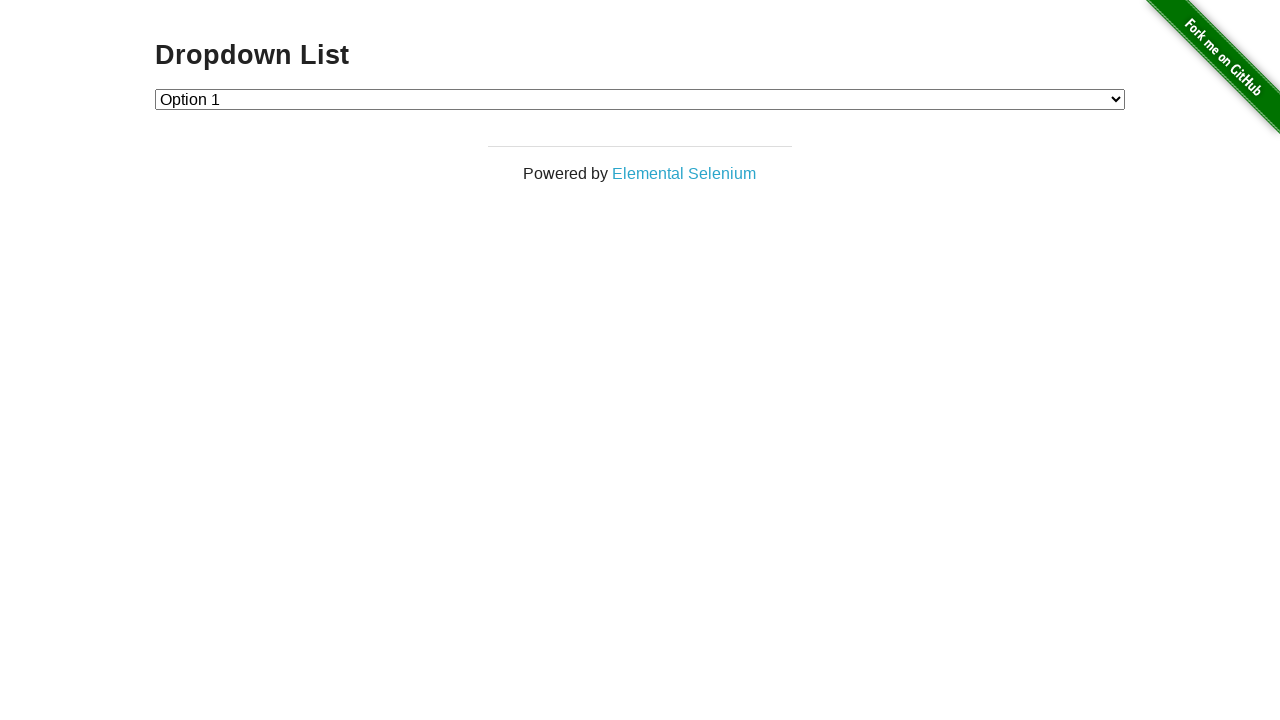

Selected dropdown option by index 2 on select#dropdown
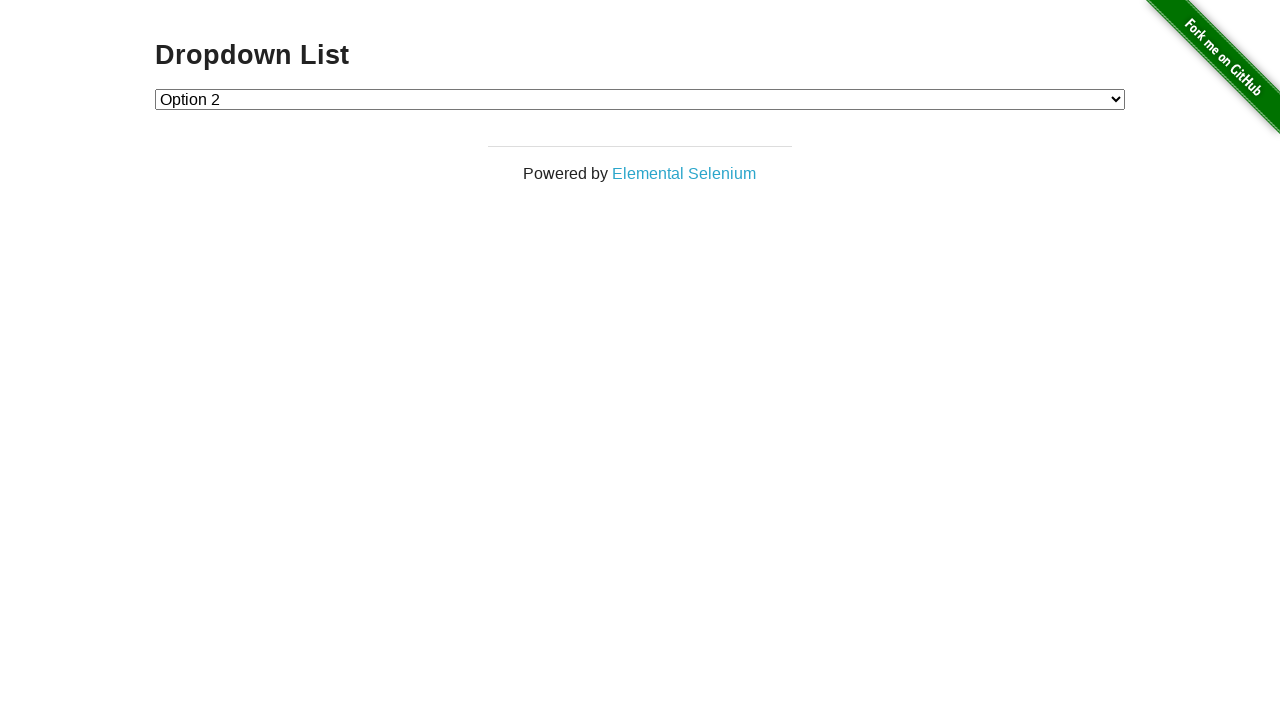

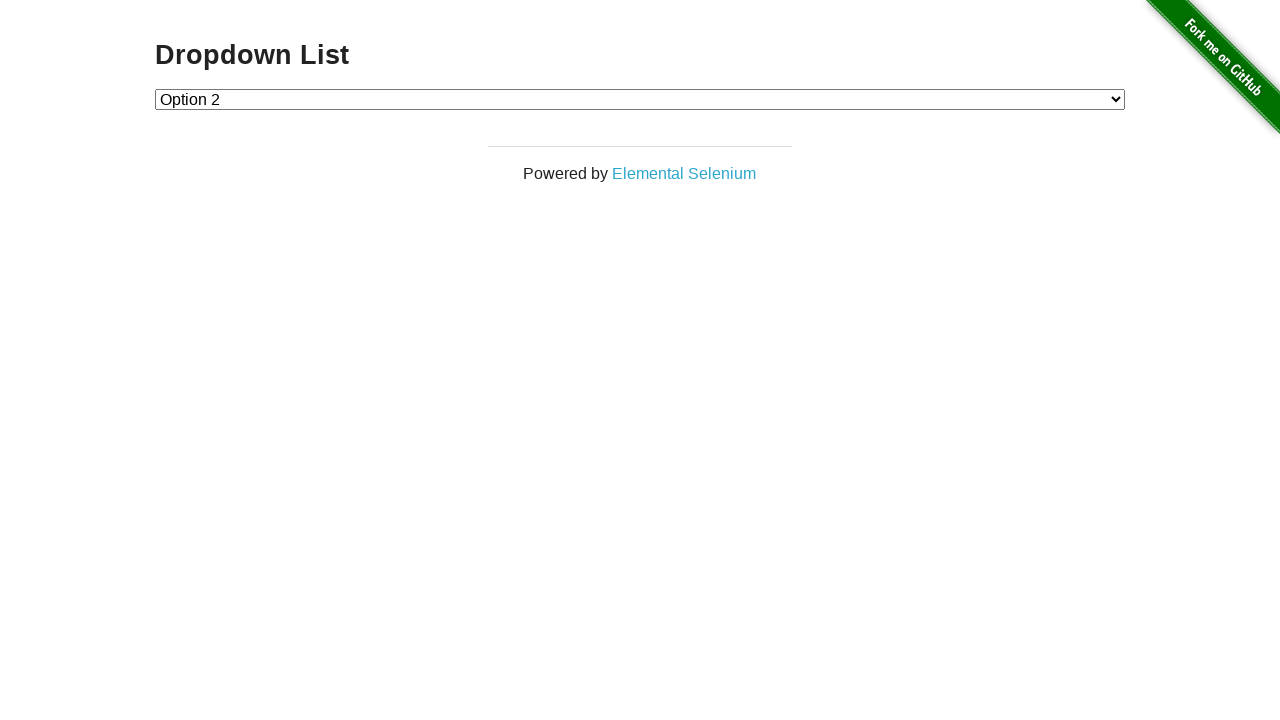